Tests dynamic controls by toggling checkbox visibility and interacting with it when visible

Starting URL: https://v1.training-support.net/selenium/dynamic-controls

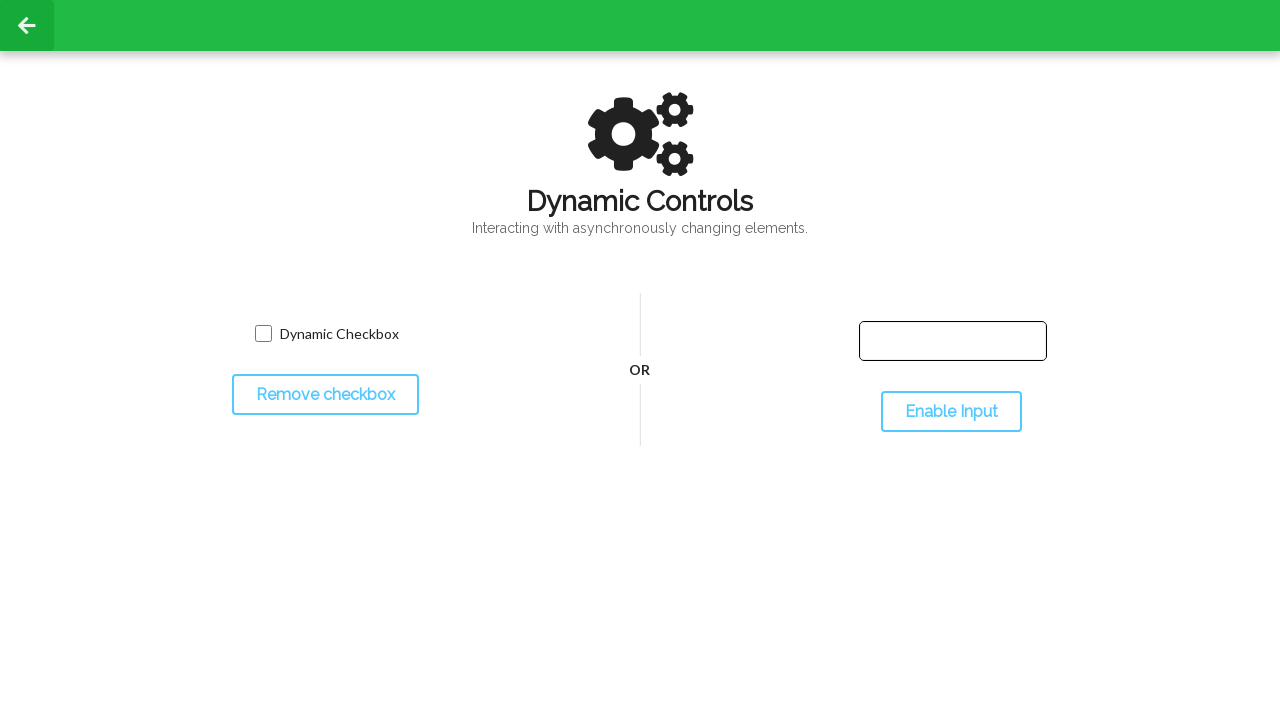

Clicked toggle button to hide checkbox at (325, 395) on #toggleCheckbox
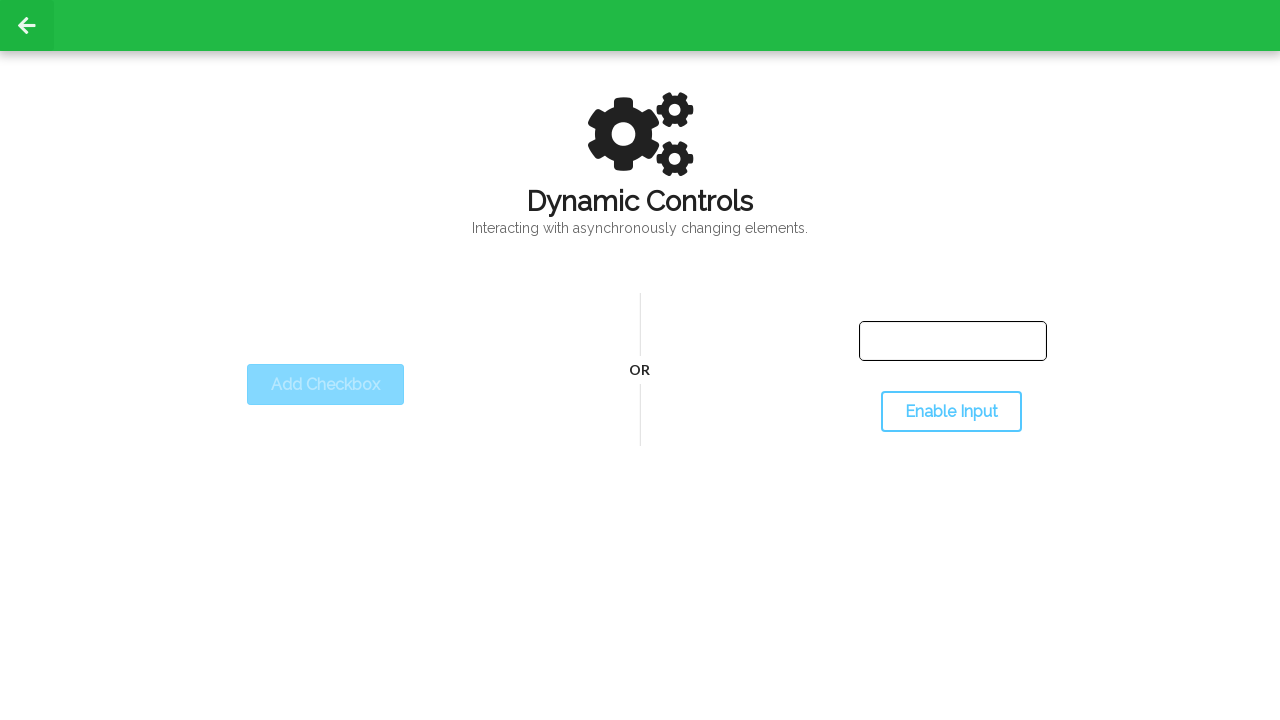

Checkbox disappeared after toggle
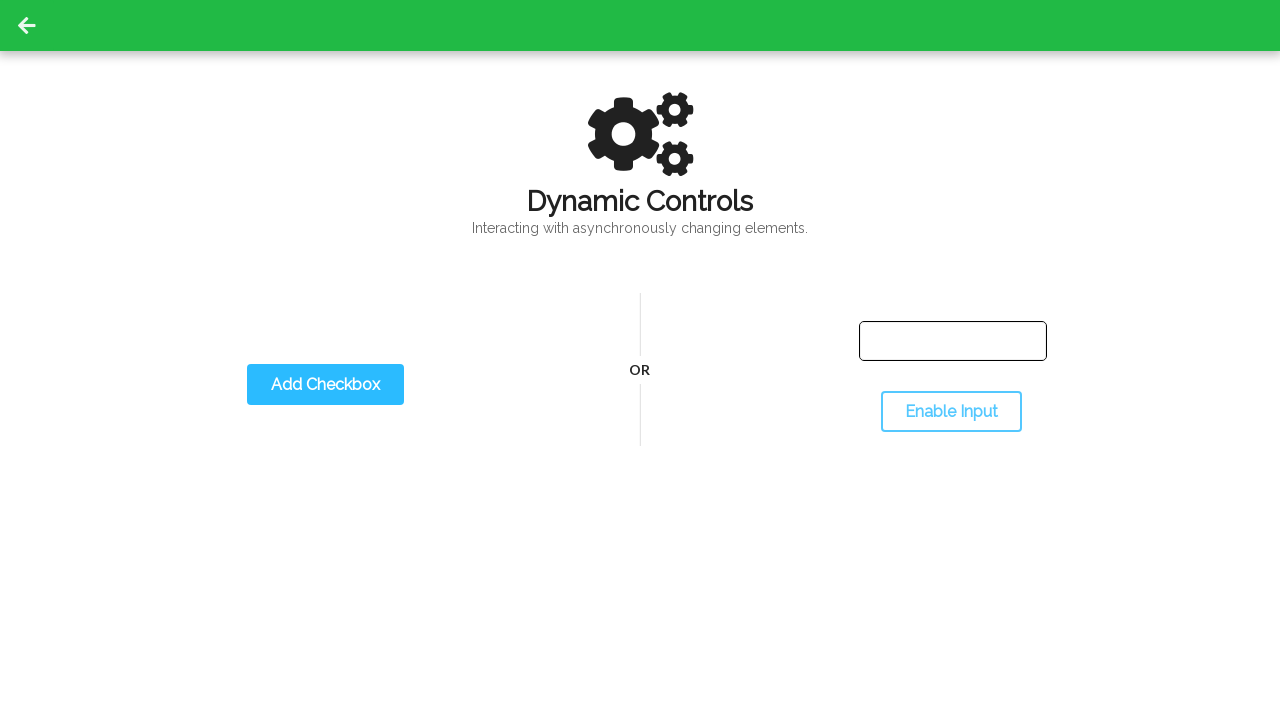

Clicked toggle button to show checkbox again at (325, 385) on #toggleCheckbox
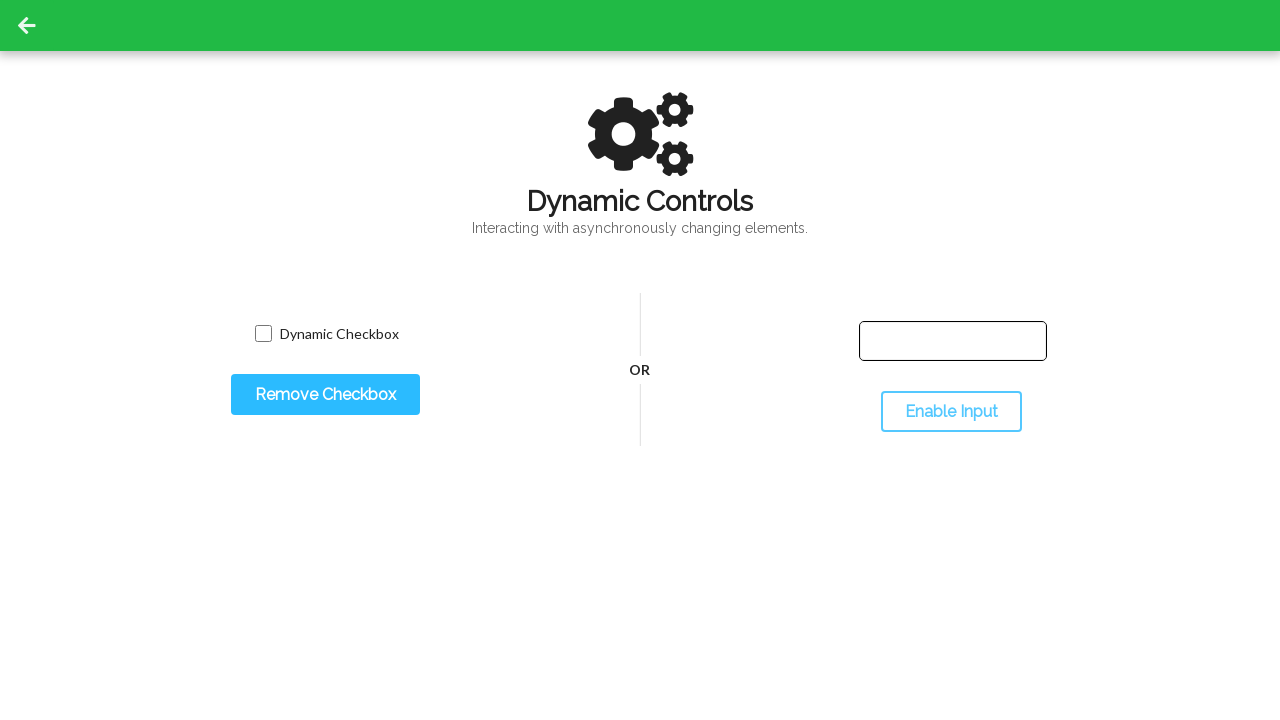

Checkbox reappeared after toggle
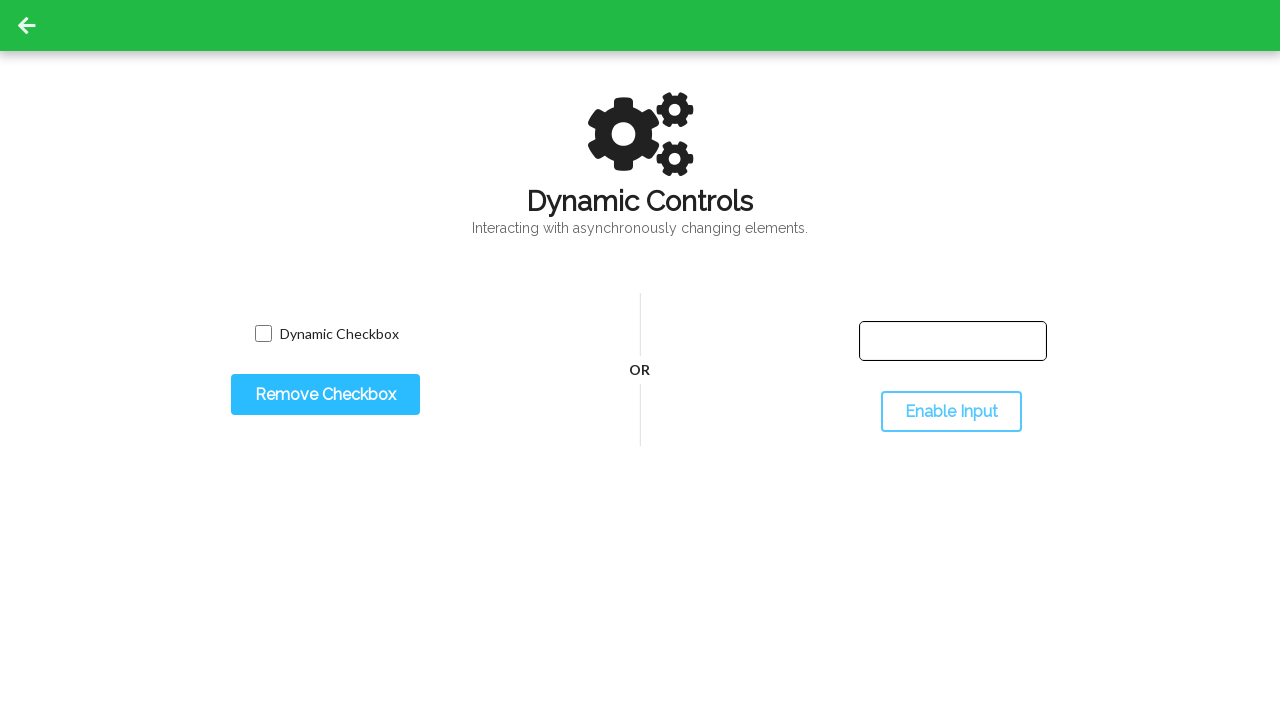

Clicked the checkbox to interact with it at (263, 334) on input.willDisappear
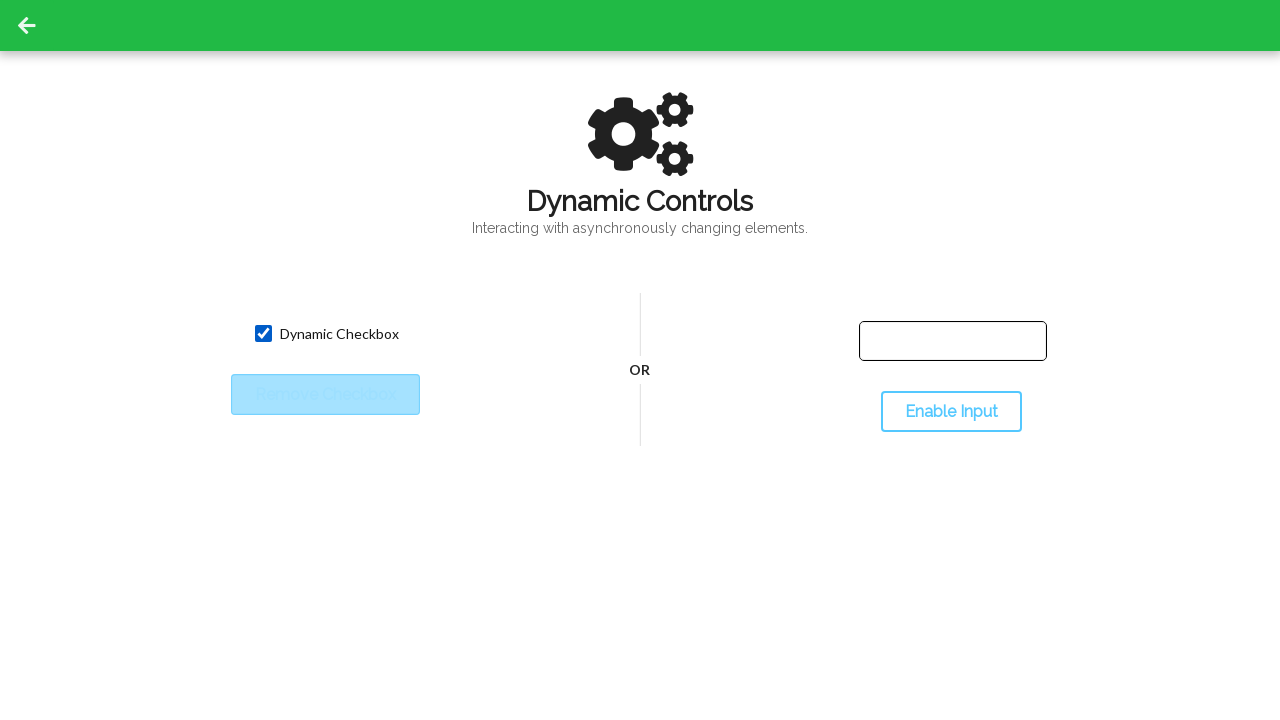

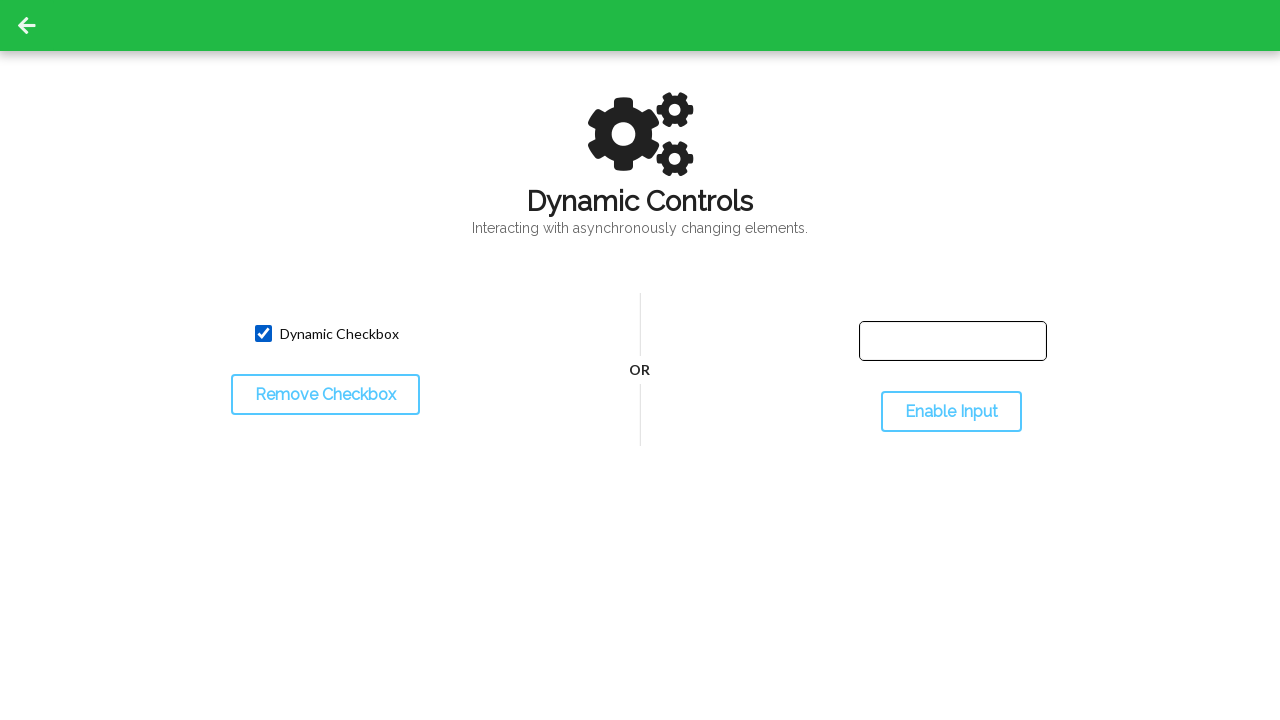